Tests TODO list functionality on TodoMVC by selecting a JavaScript framework (Backbone.js), adding three todo items, marking one as complete, and verifying that 2 items remain active.

Starting URL: https://todomvc.com

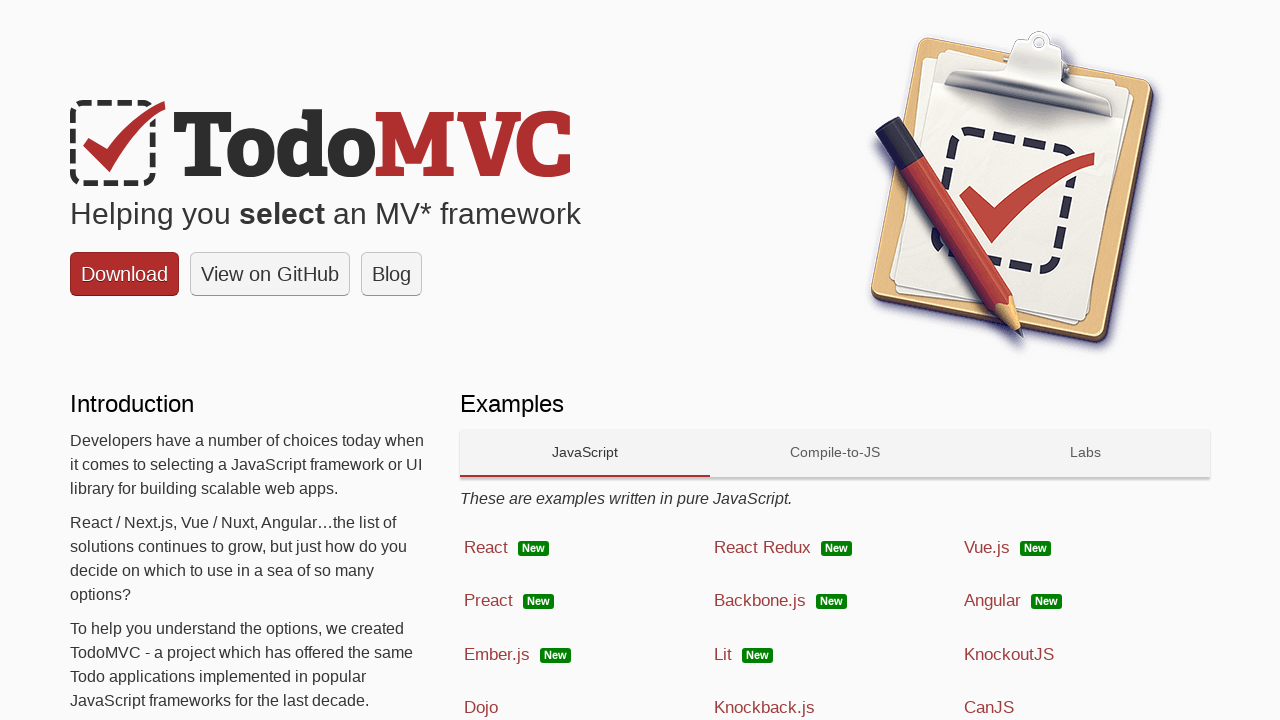

Clicked on Backbone.js framework link at (835, 601) on a:has-text('Backbone.js')
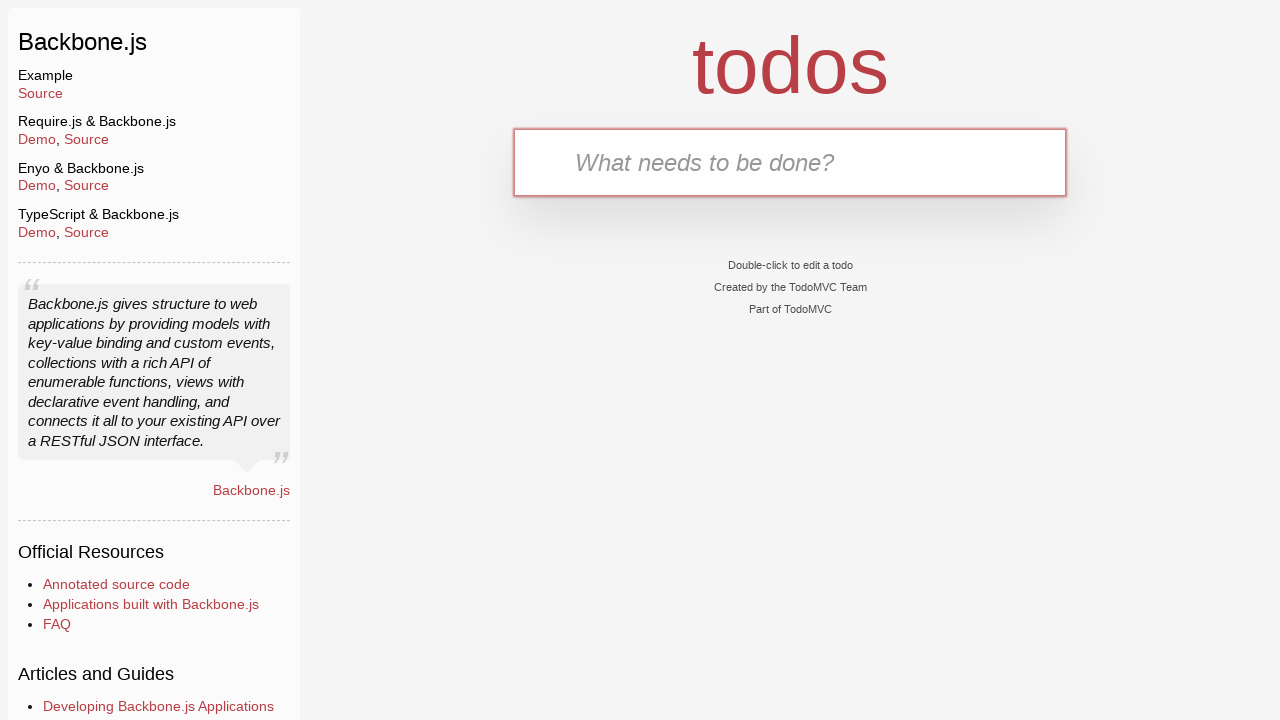

TODO app loaded and new-todo input field appeared
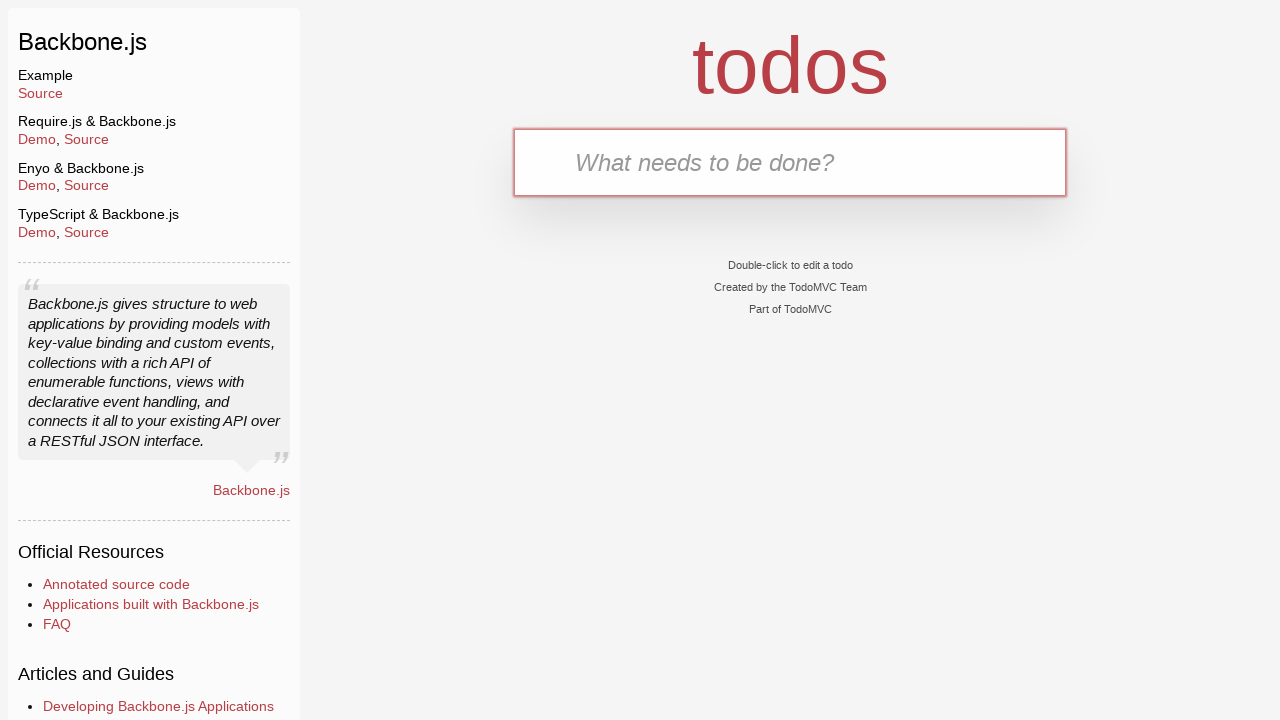

Filled new-todo field with 'Clean the car' on .new-todo
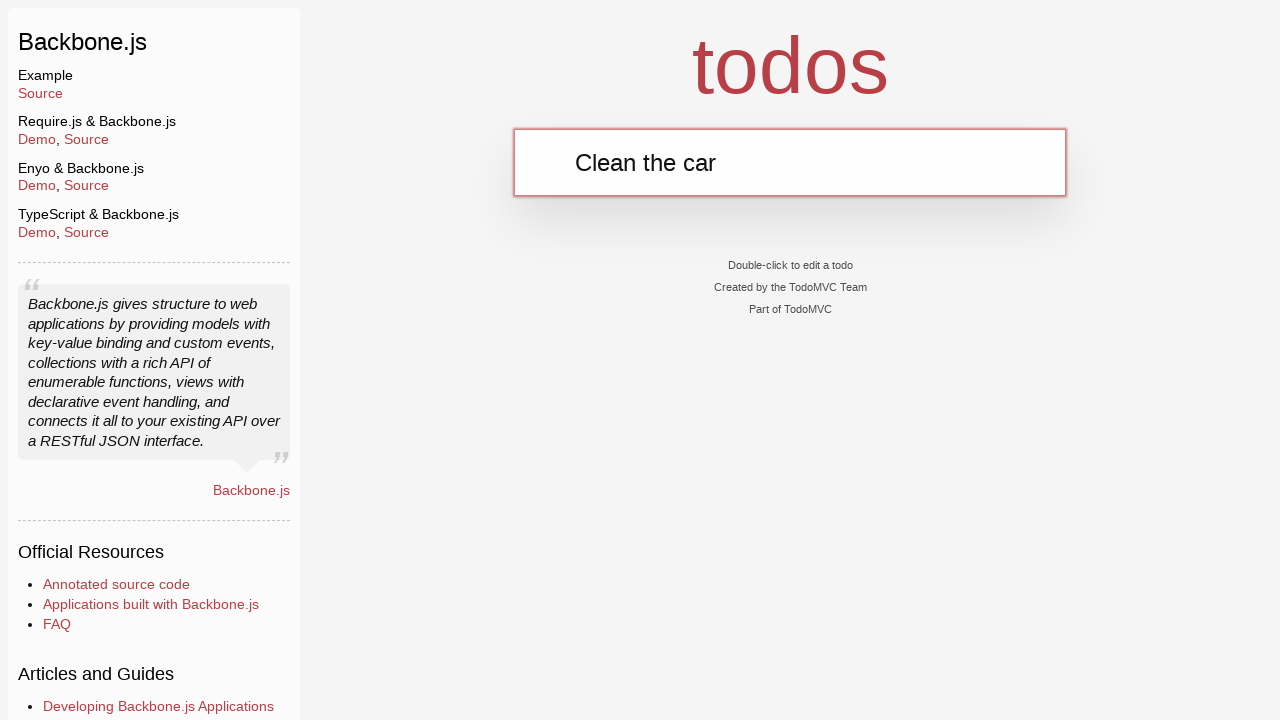

Pressed Enter to add first todo item on .new-todo
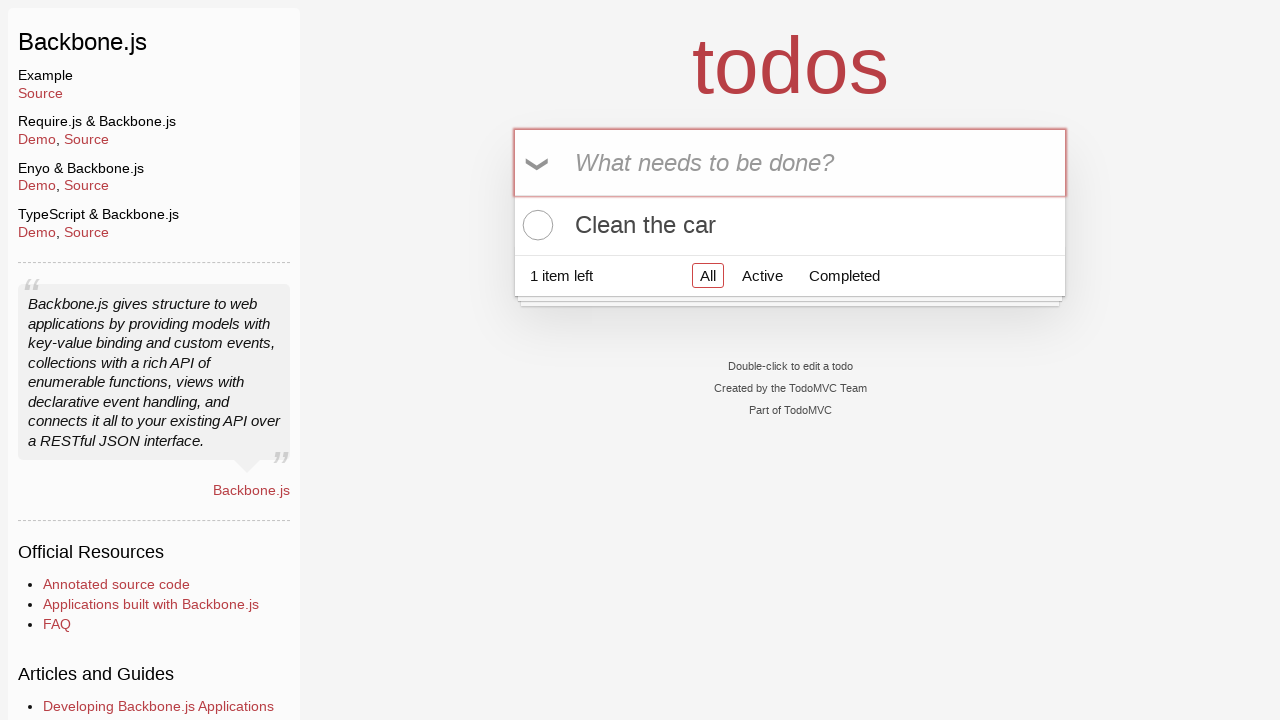

Filled new-todo field with 'Clean the house' on .new-todo
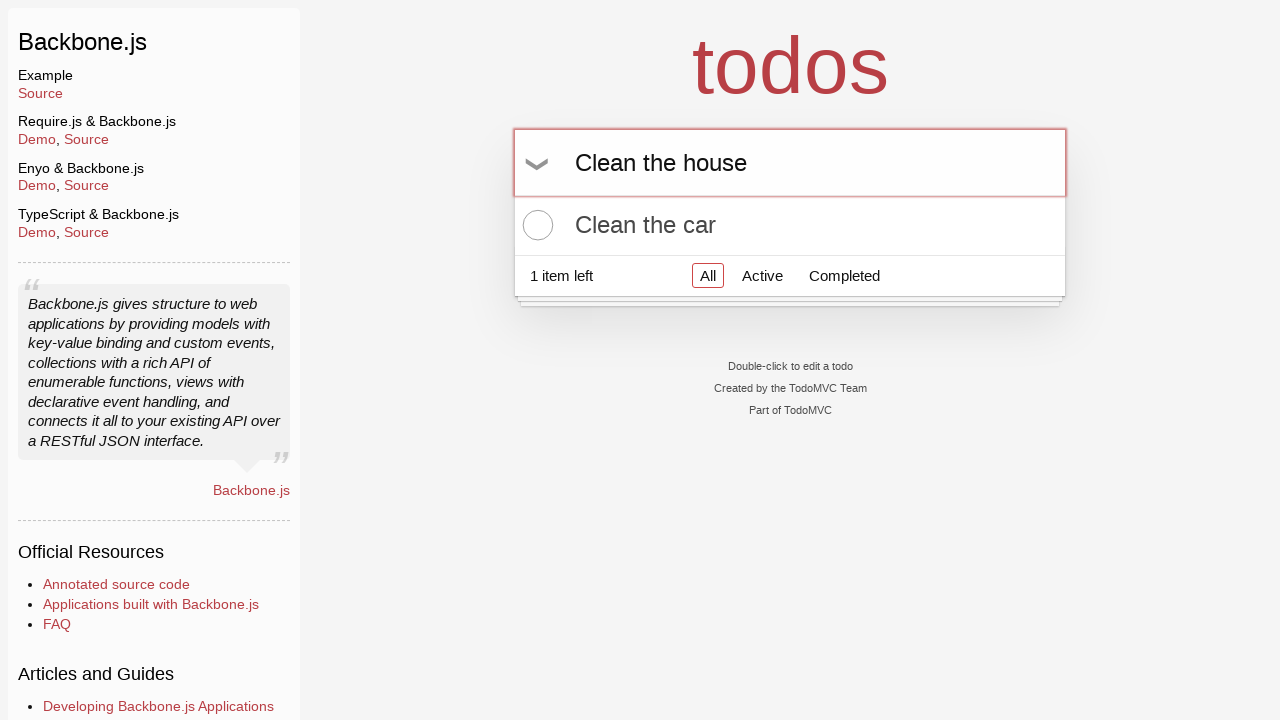

Pressed Enter to add second todo item on .new-todo
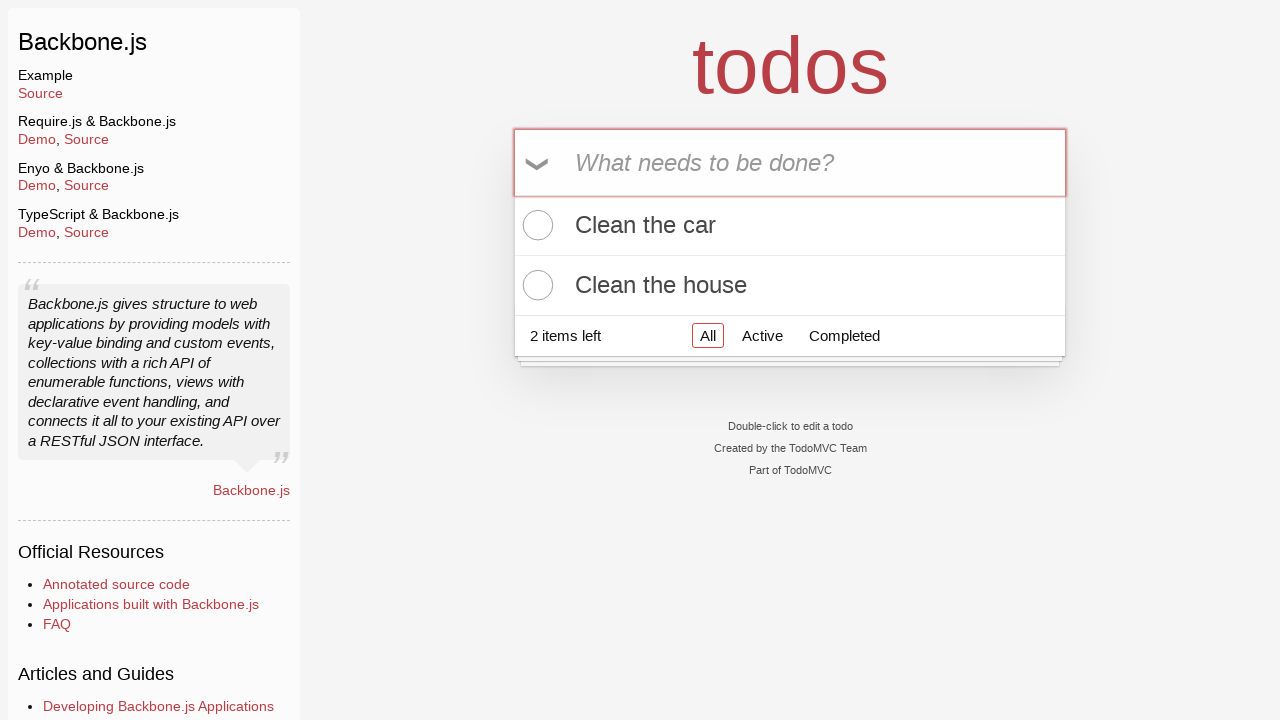

Filled new-todo field with 'Buy Ketchup' on .new-todo
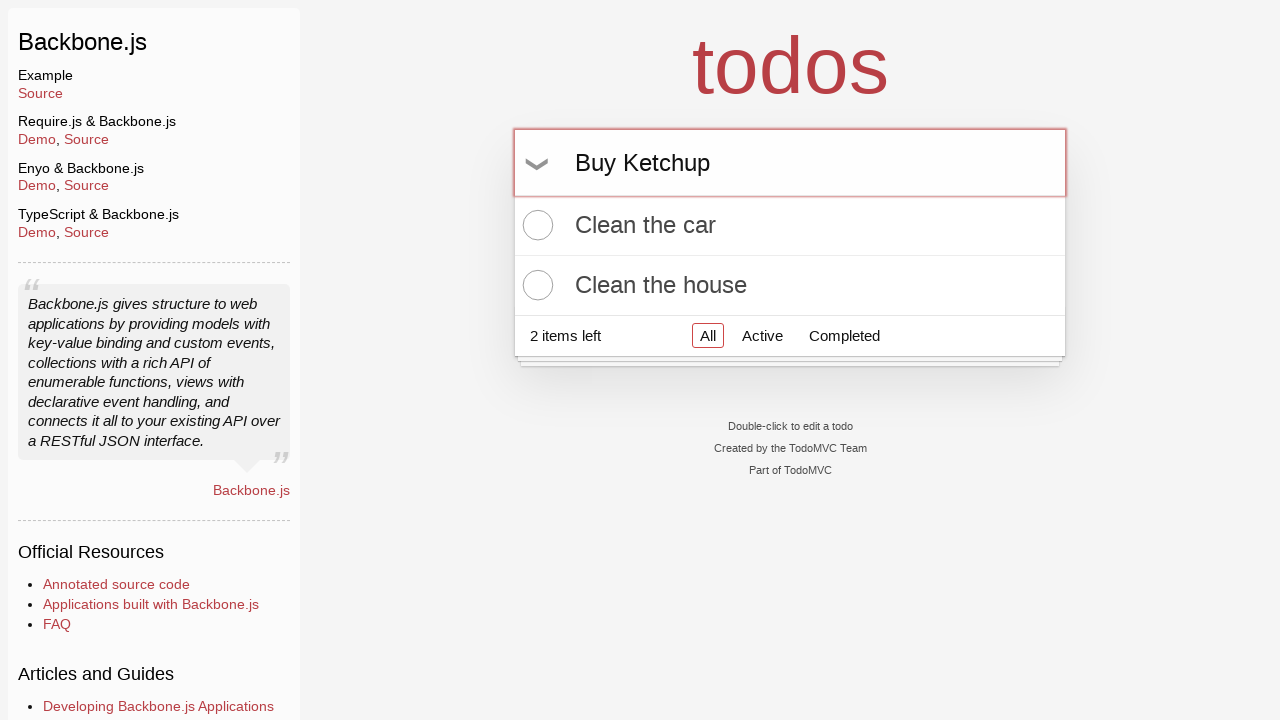

Pressed Enter to add third todo item on .new-todo
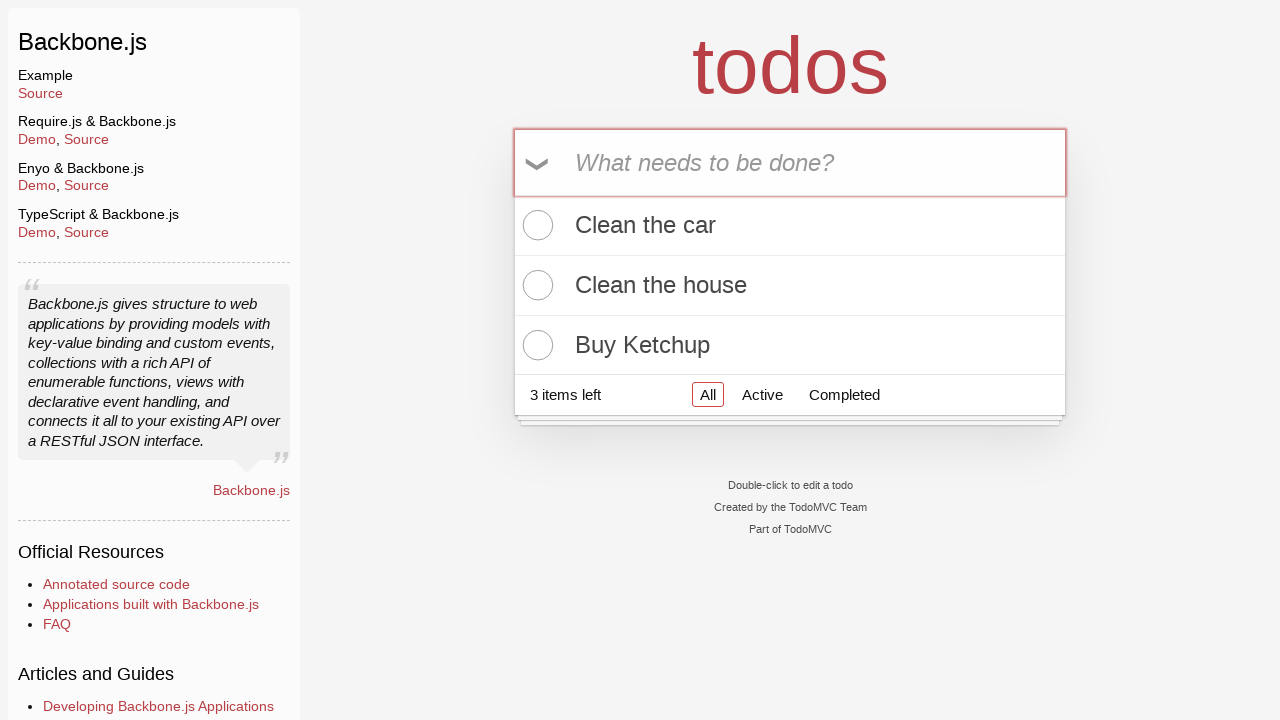

Clicked toggle checkbox to mark 'Buy Ketchup' as complete at (535, 345) on li:has-text('Buy Ketchup') .toggle
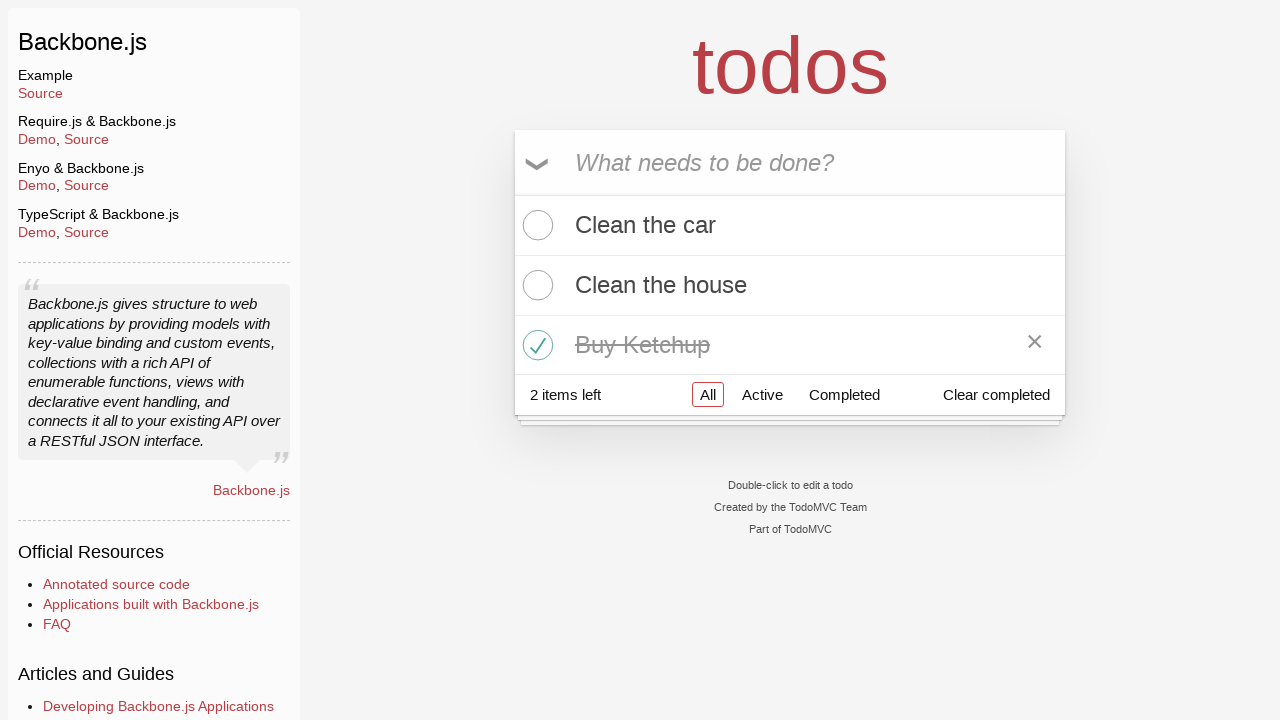

Verified that 2 items remain active in the todo list
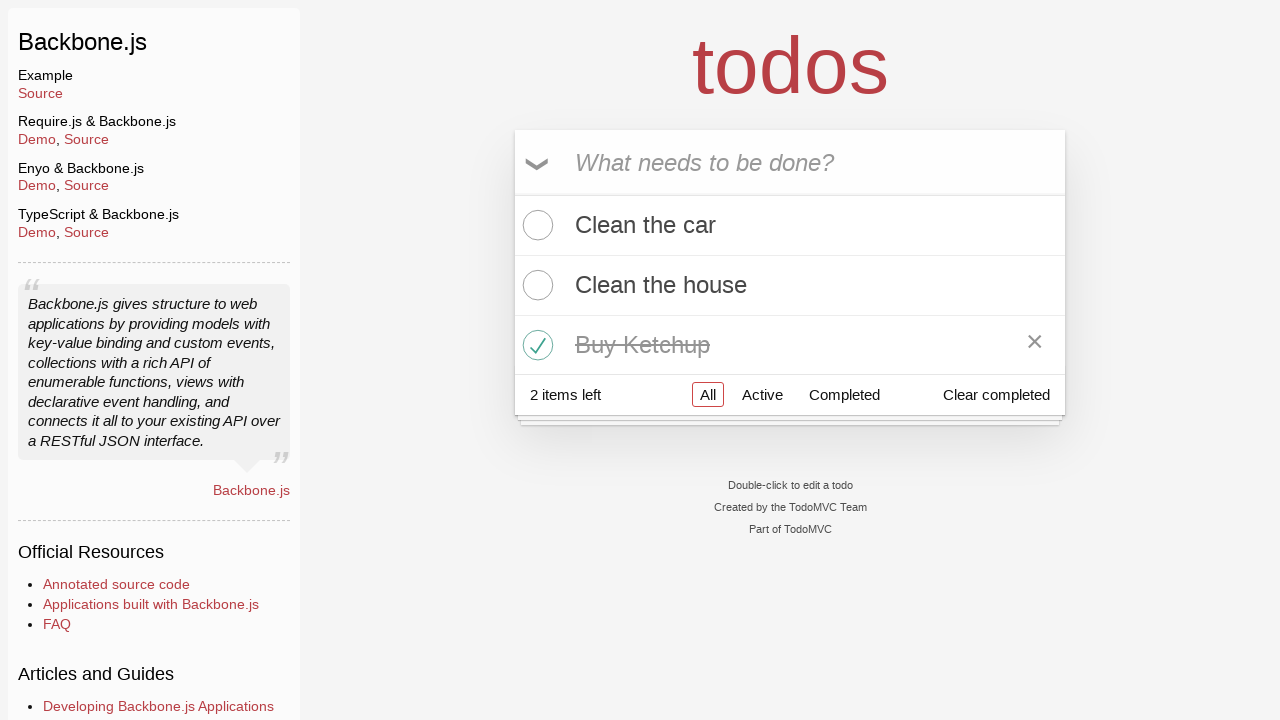

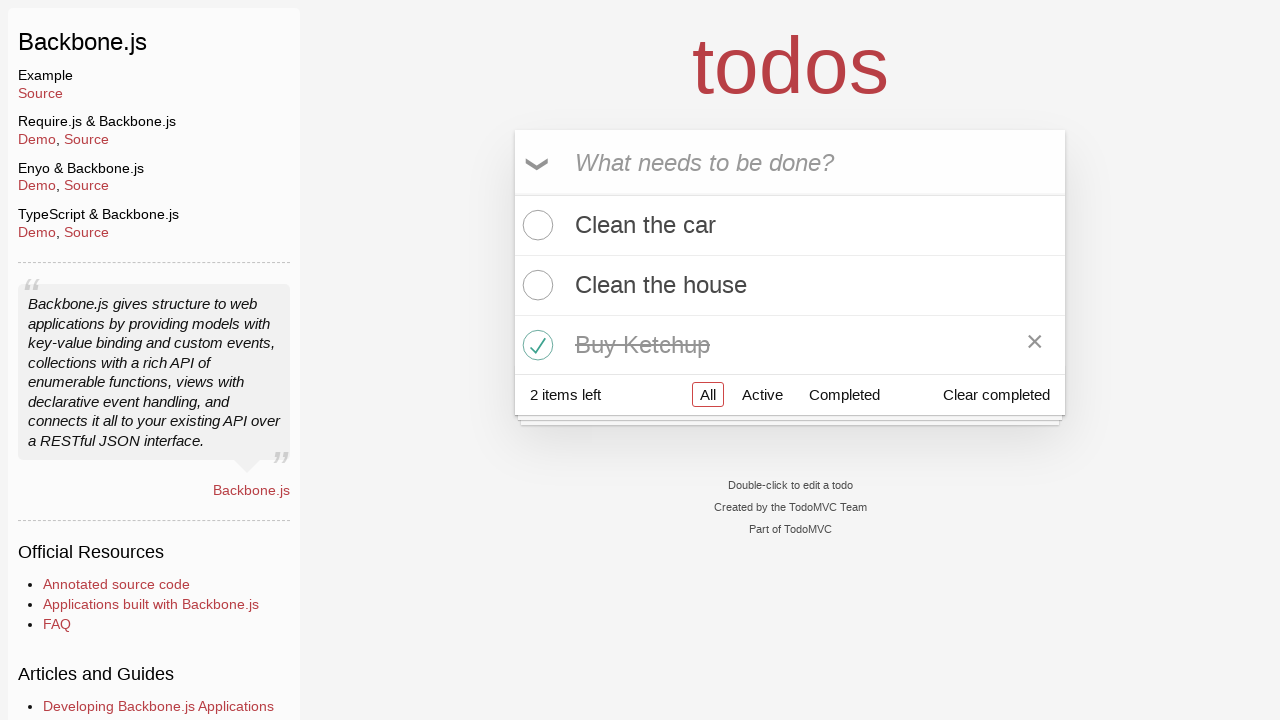